Tests dynamic content loading by clicking a start button and waiting for hidden content to become visible using a fluent wait pattern

Starting URL: https://the-internet.herokuapp.com/dynamic_loading/1

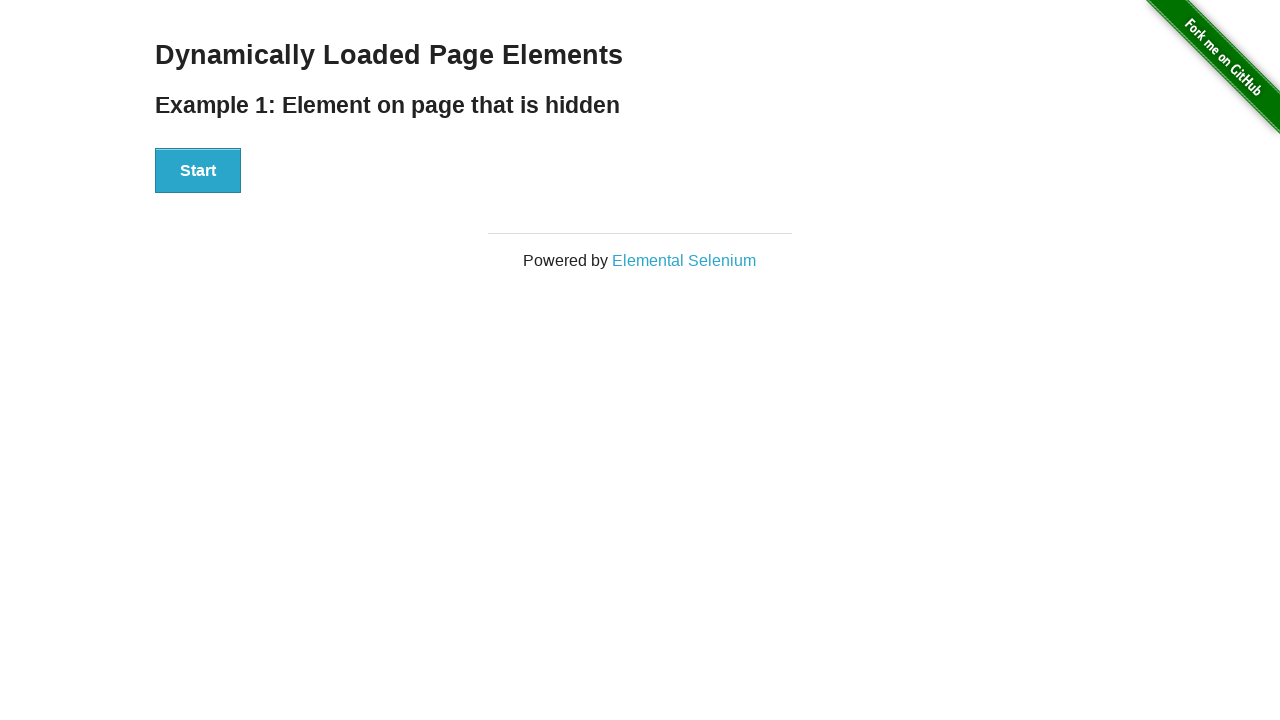

Clicked Start button to trigger dynamic content loading at (198, 171) on #start button
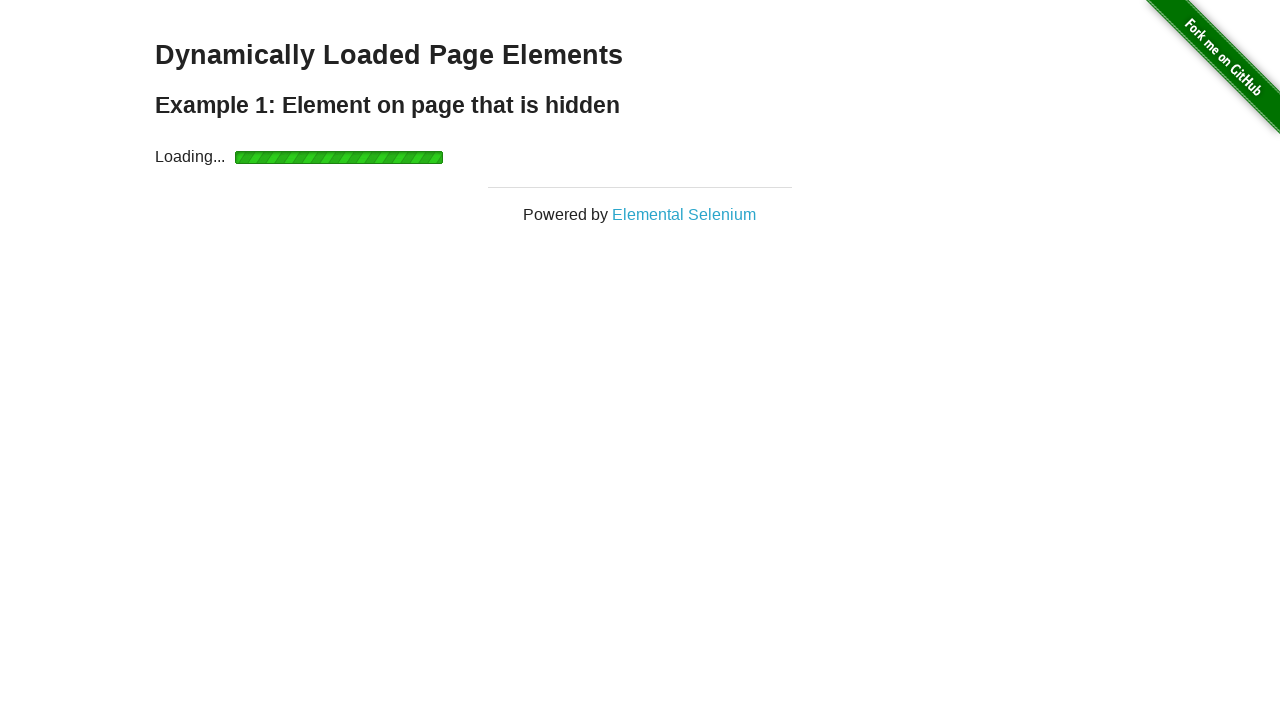

Waited for dynamically loaded content in #finish h4 to become visible
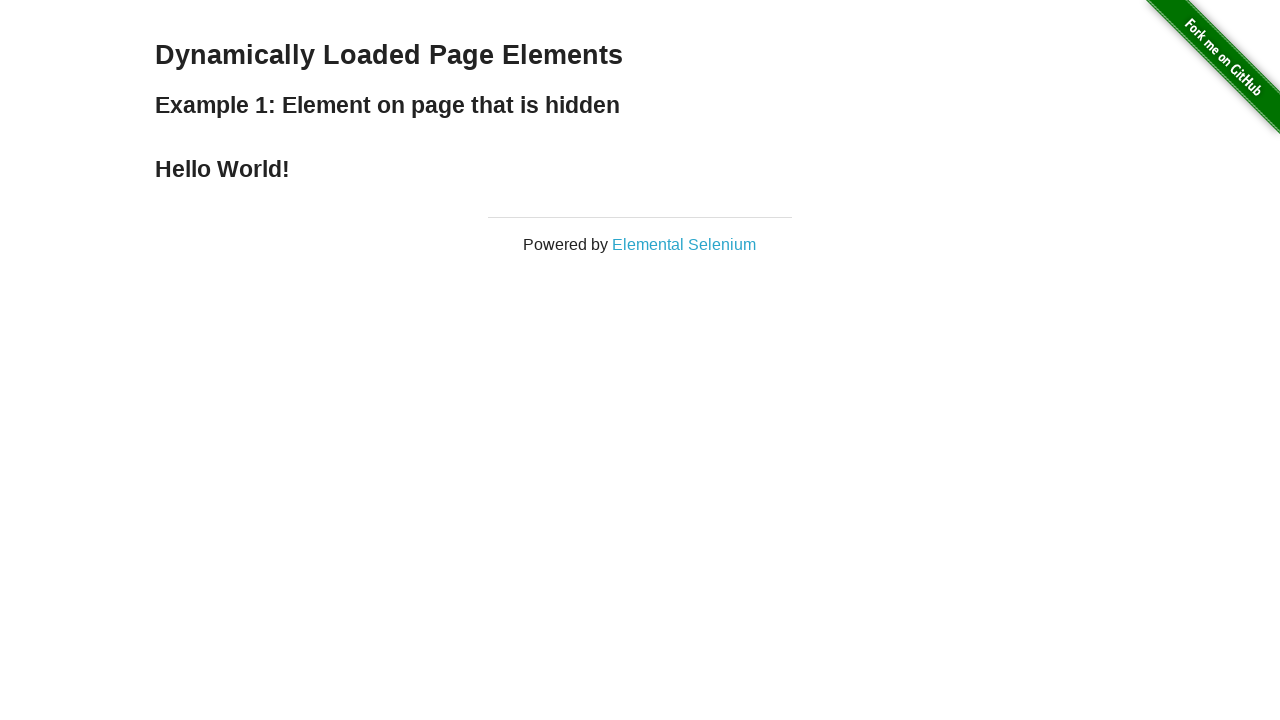

Retrieved text content from #finish h4: 'Hello World!'
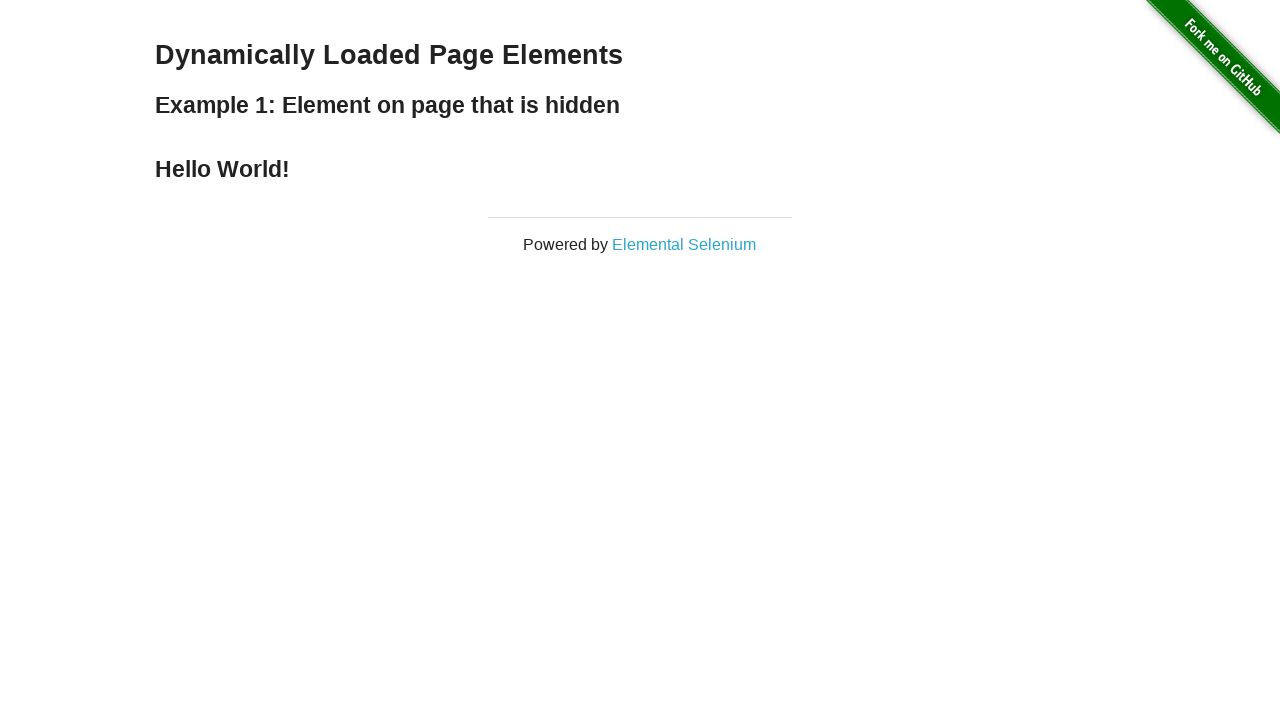

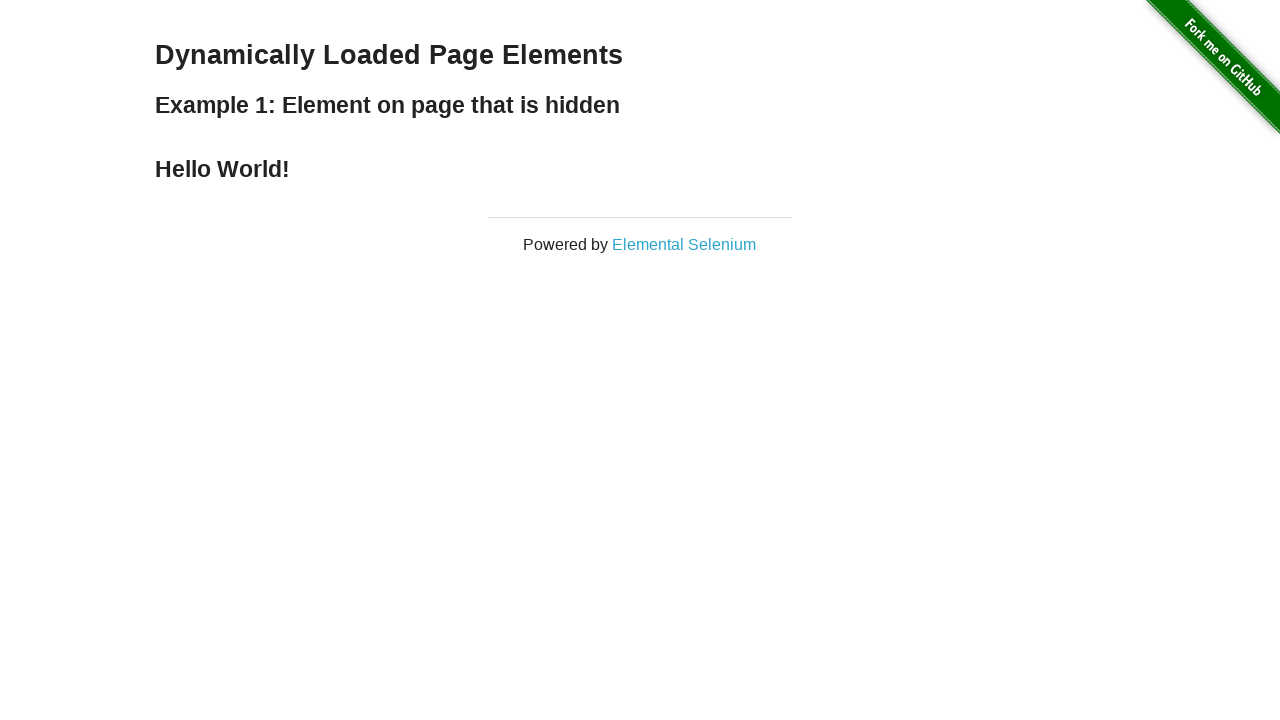